Tests file upload functionality on an Angular file upload demo page by clicking the file input element and uploading a test file.

Starting URL: http://nervgh.github.io/pages/angular-file-upload/examples/simple/

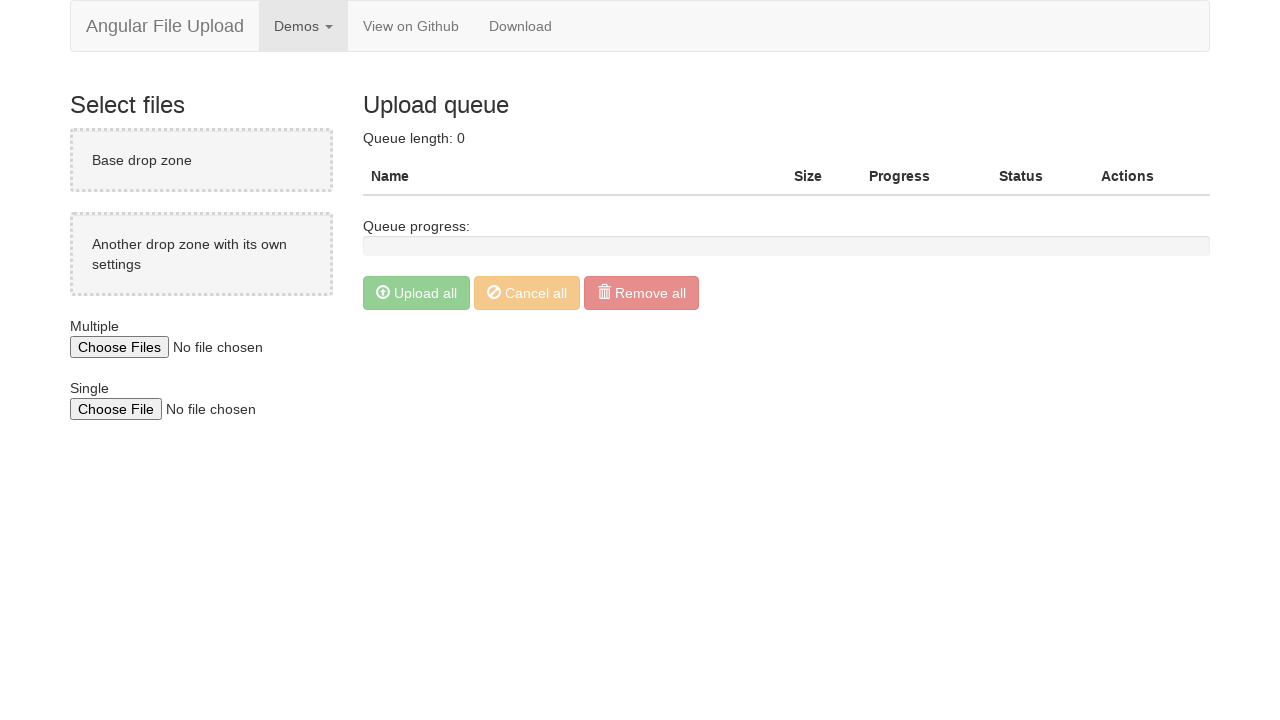

Located file input element on the page
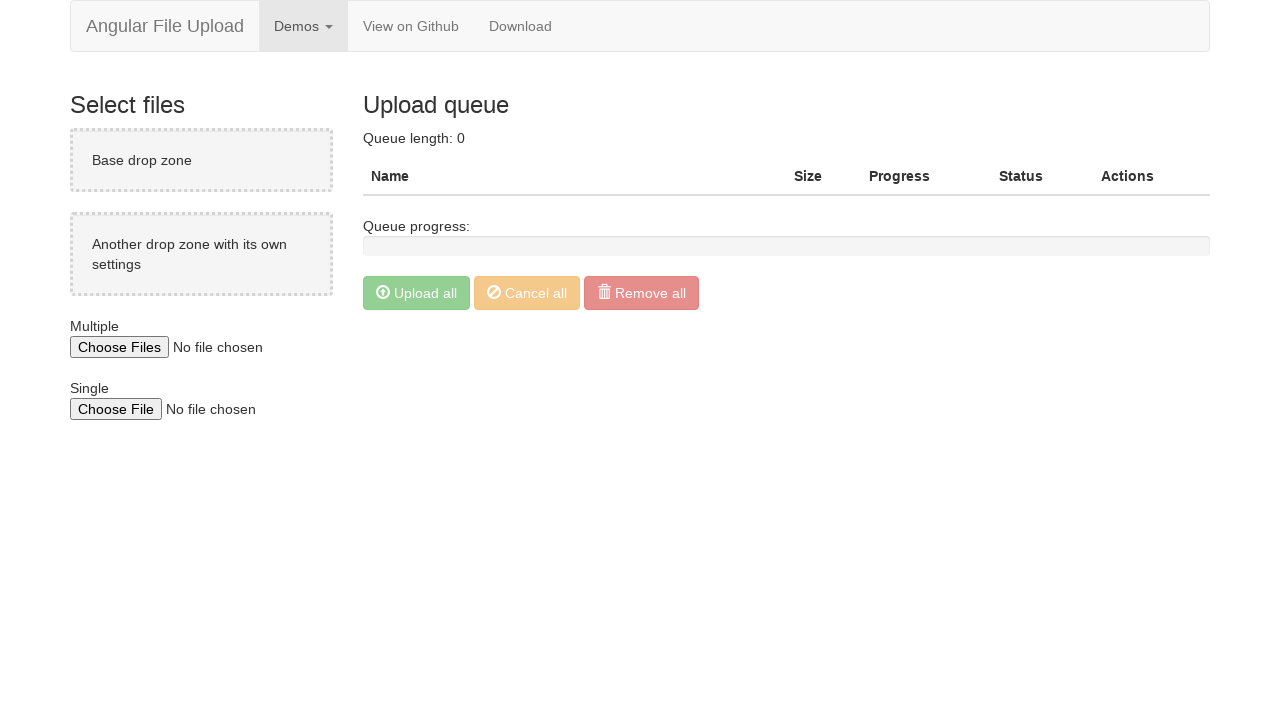

Checked if file input element is visible
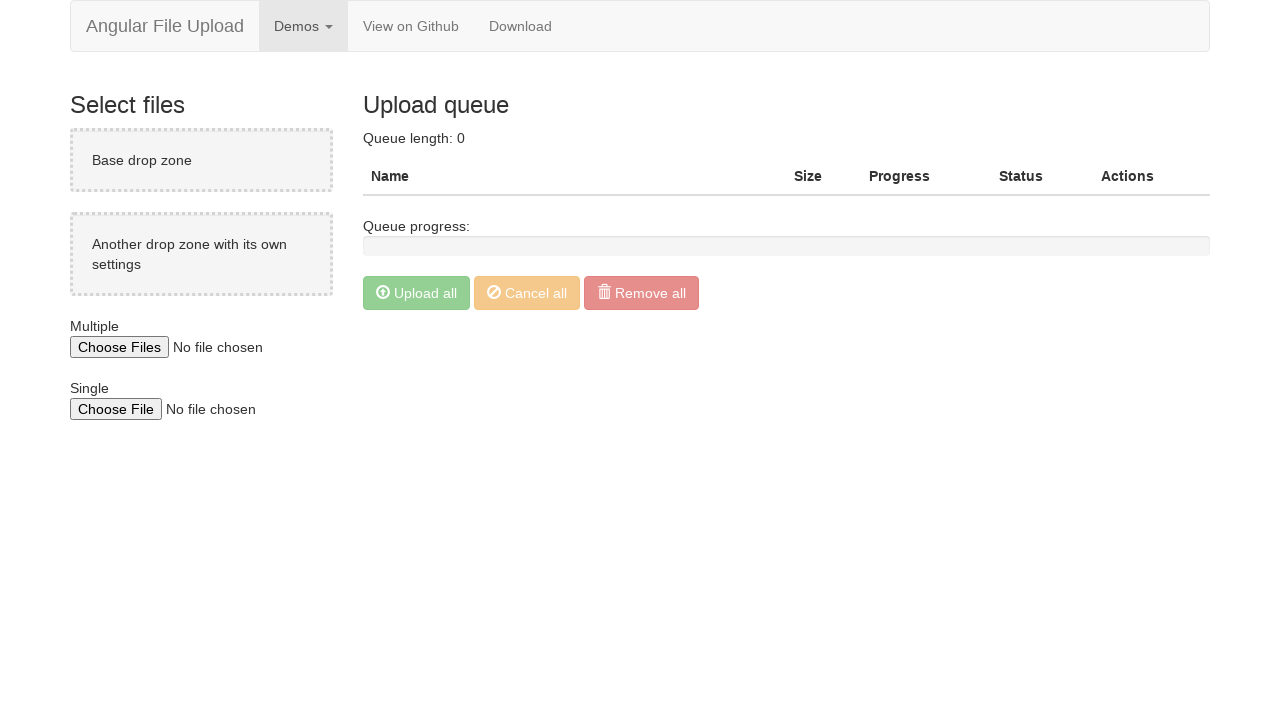

Created temporary test file for upload
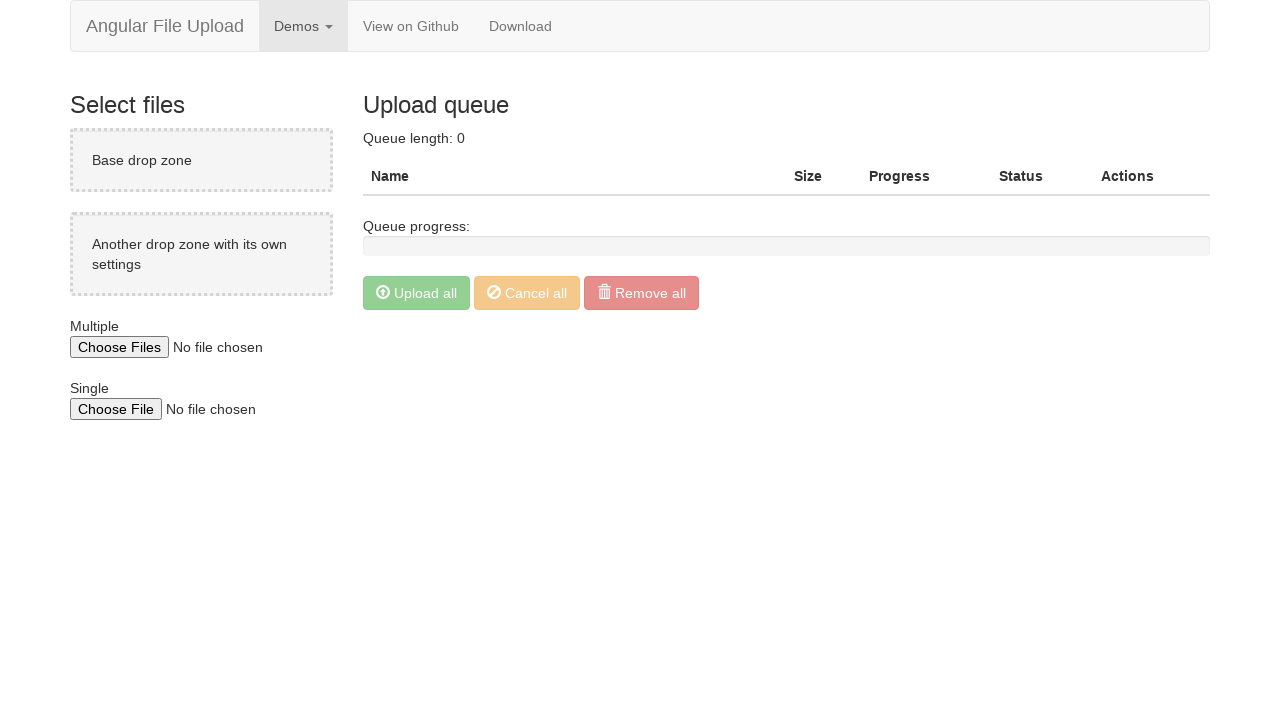

Uploaded test file through file input element
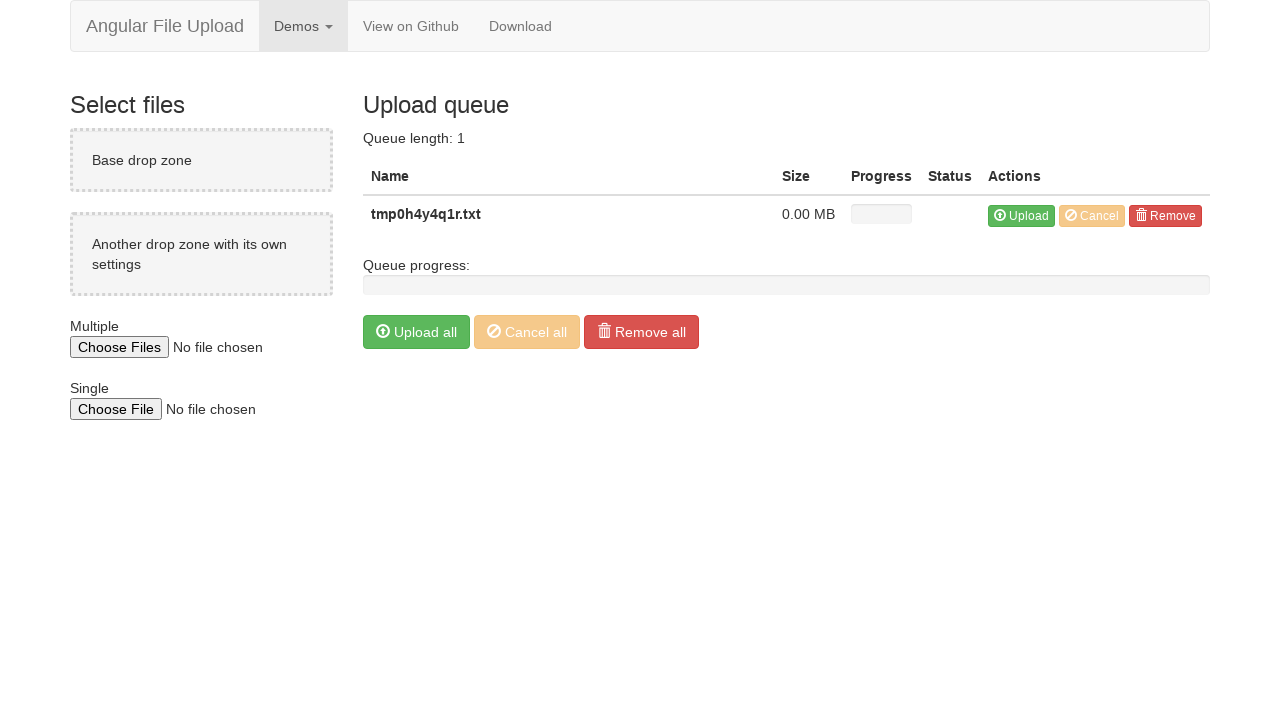

Cleaned up temporary test file
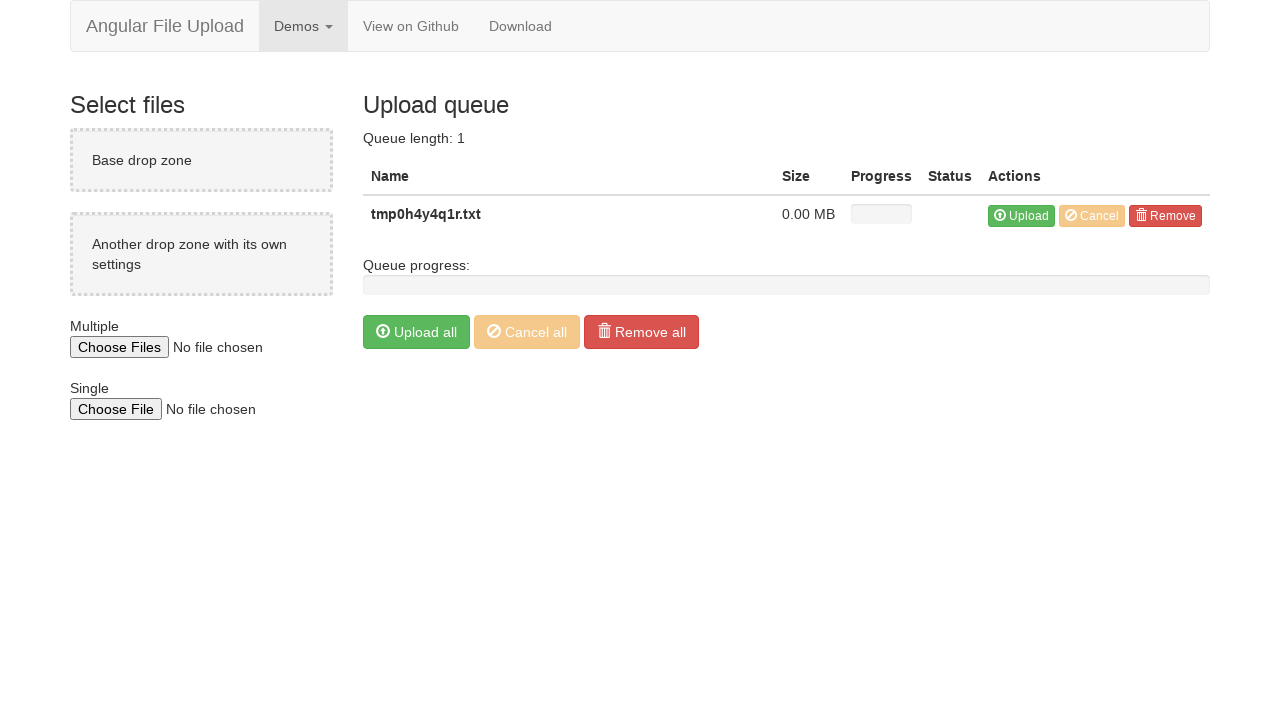

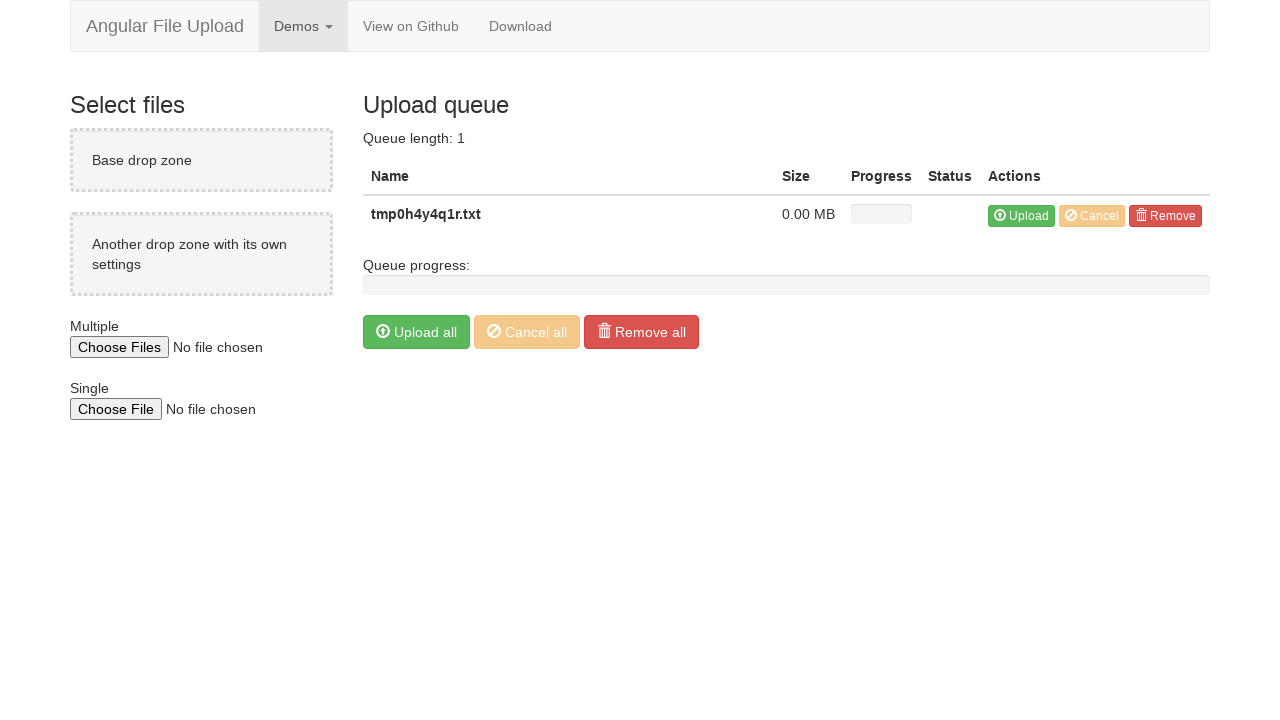